Tests drag and drop functionality by dragging a draggable element and dropping it onto a droppable target element

Starting URL: https://jqueryui.com/resources/demos/droppable/default.html

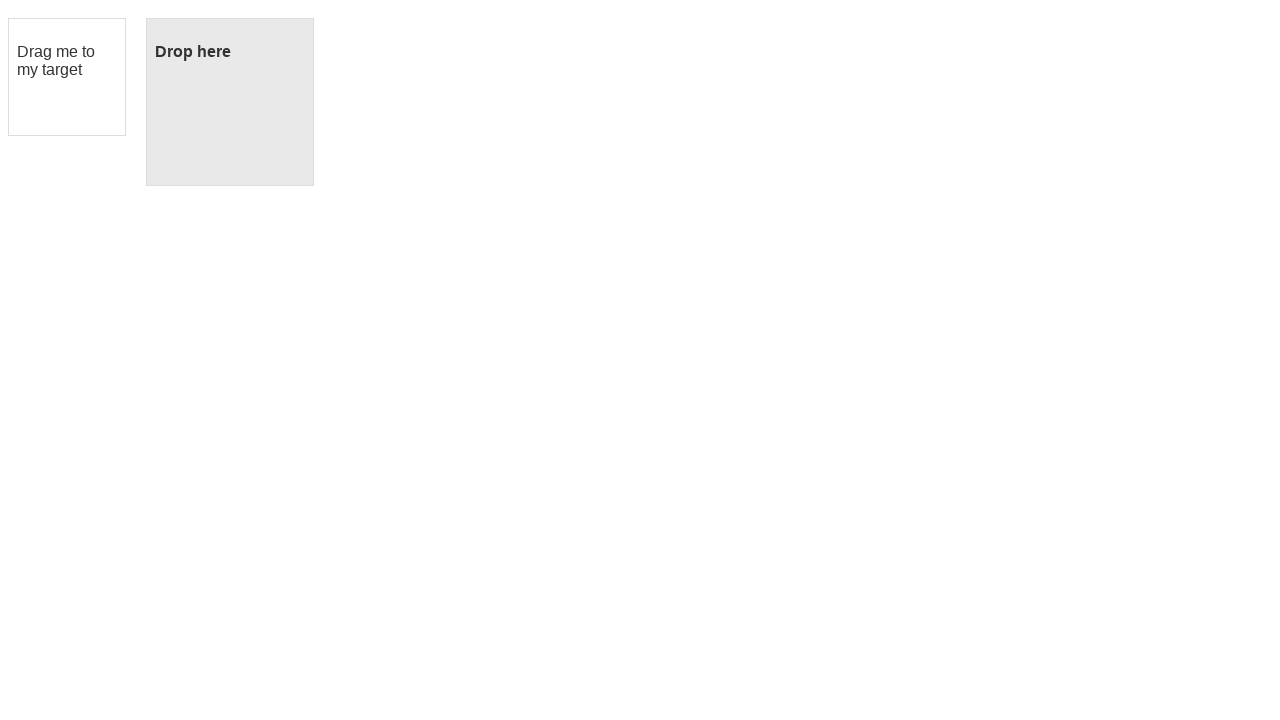

Located draggable source element
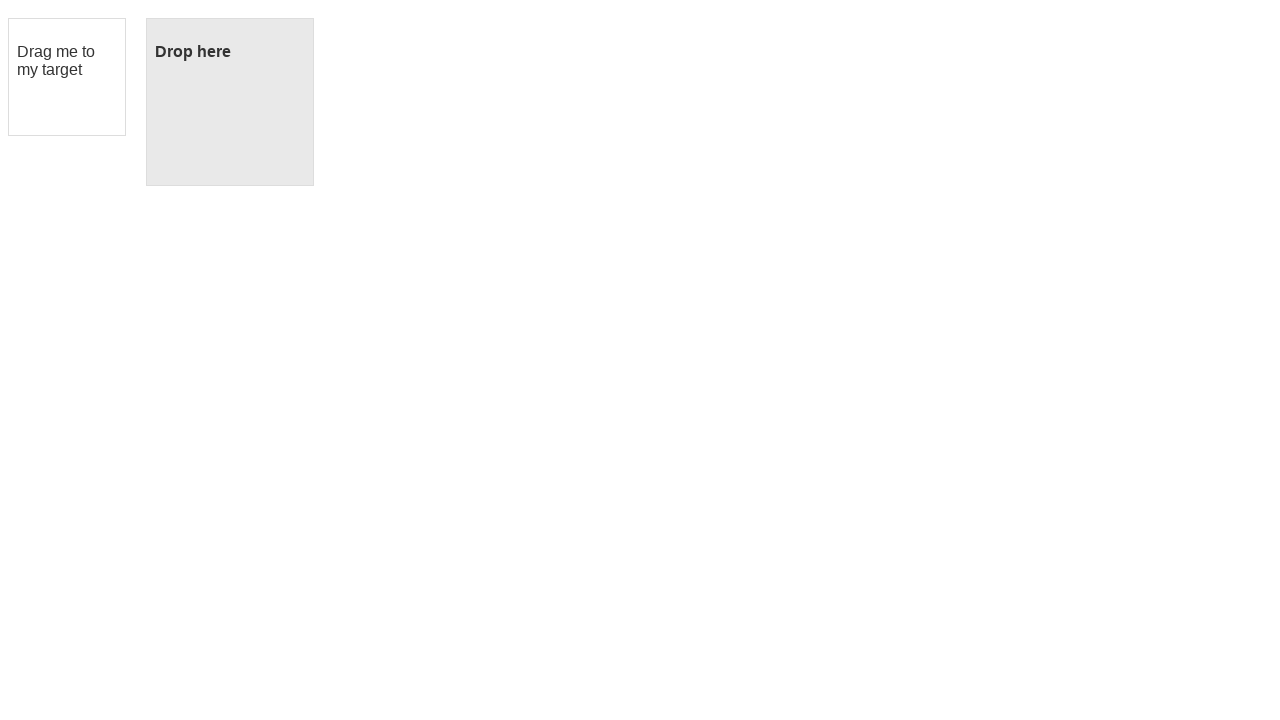

Located droppable target element
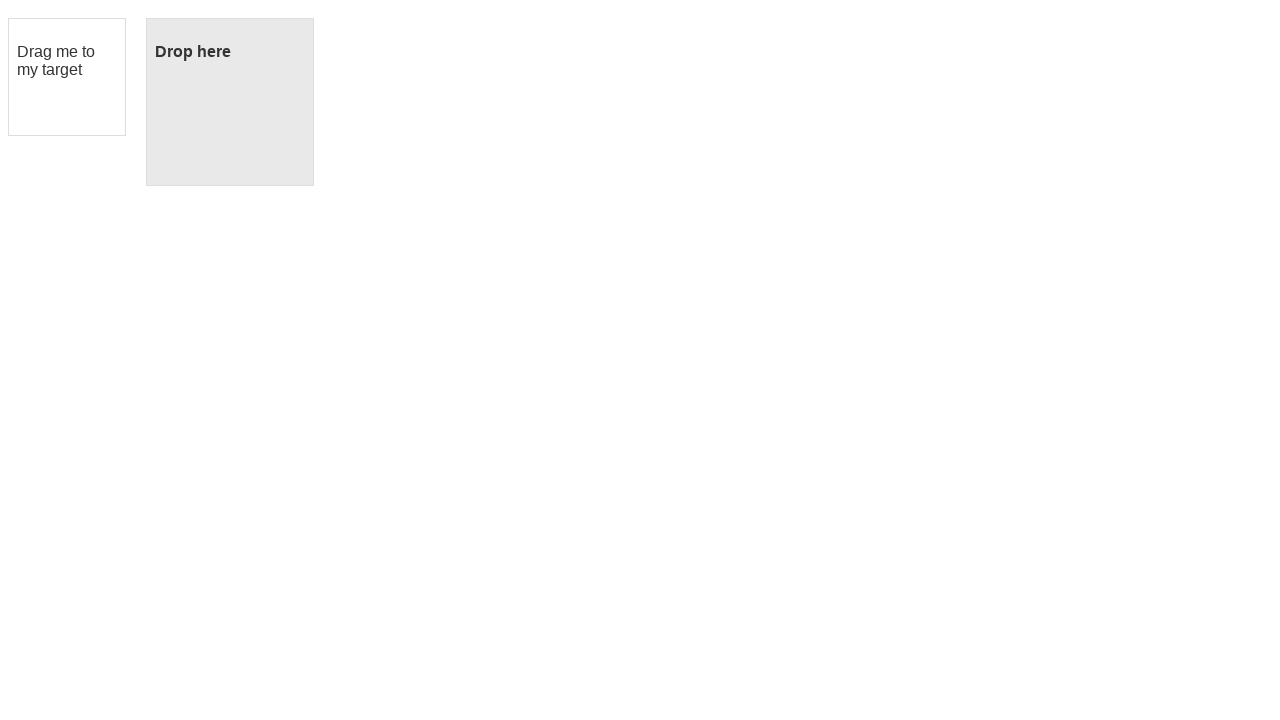

Dragged draggable element and dropped it onto droppable target at (230, 102)
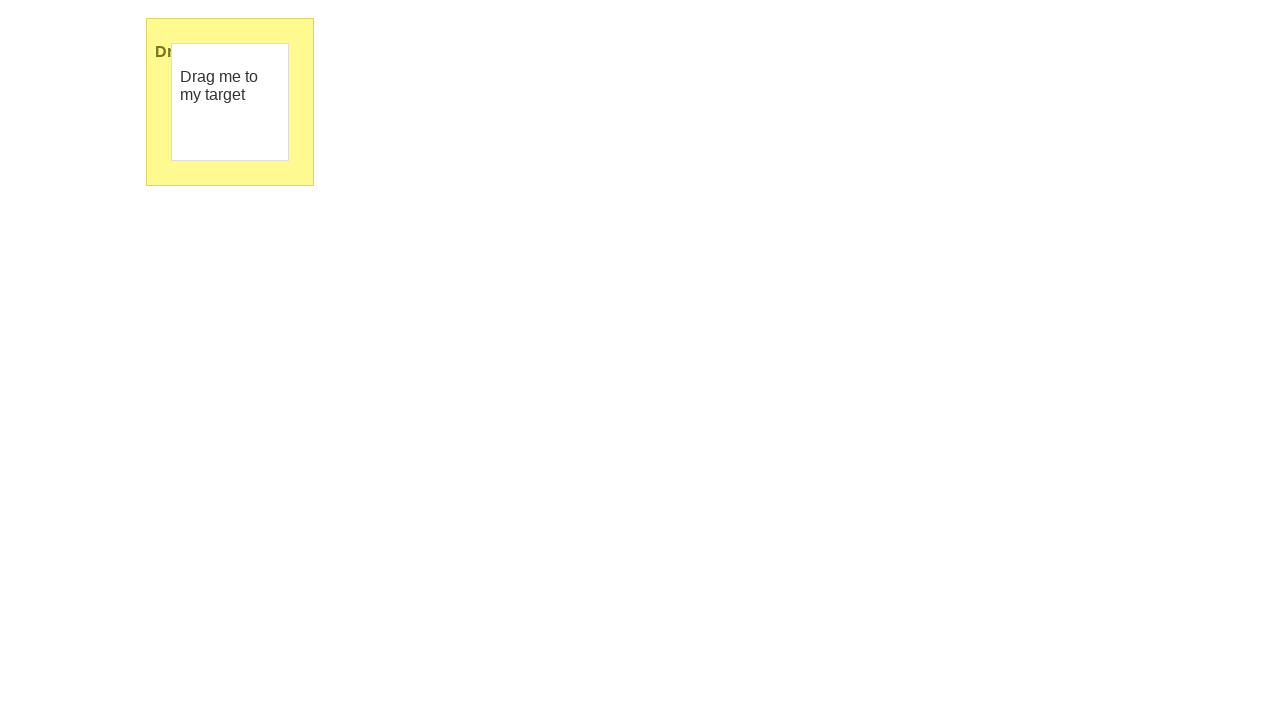

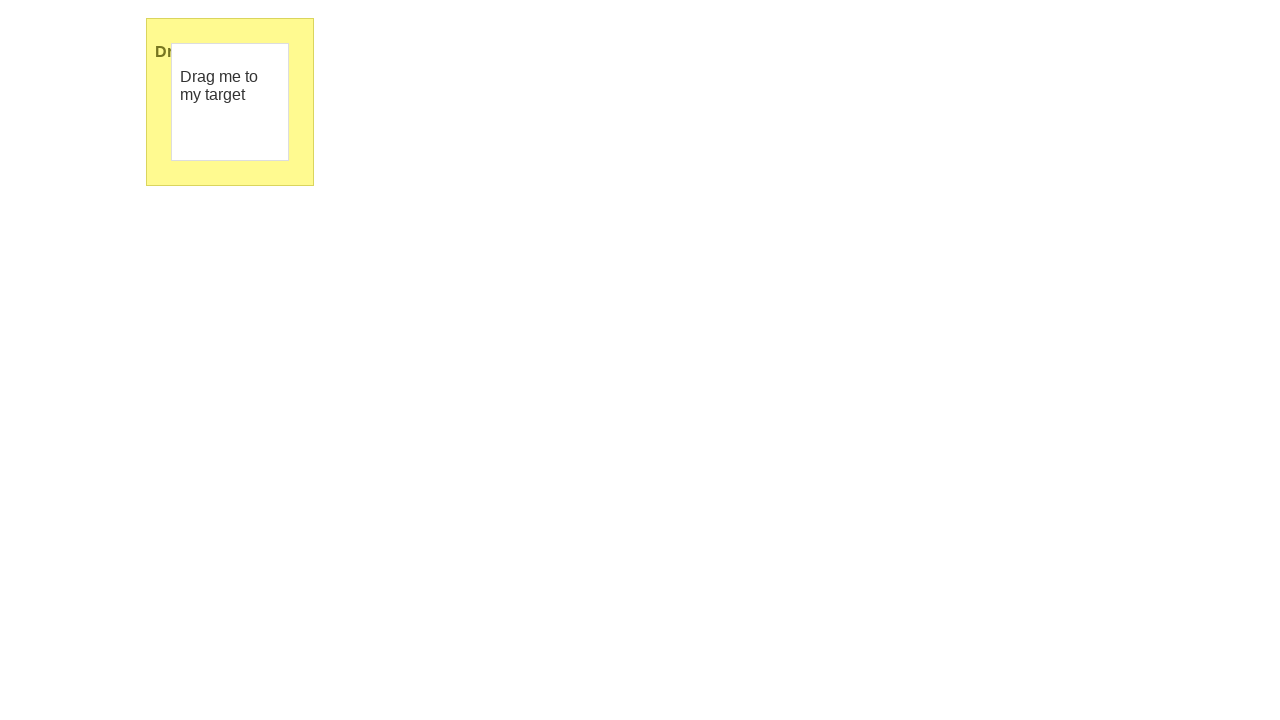